Tests dropdown/select element functionality on a demo registration page by selecting options using different methods (by index, by value, and by visible text).

Starting URL: http://demo.automationtesting.in/Register.html

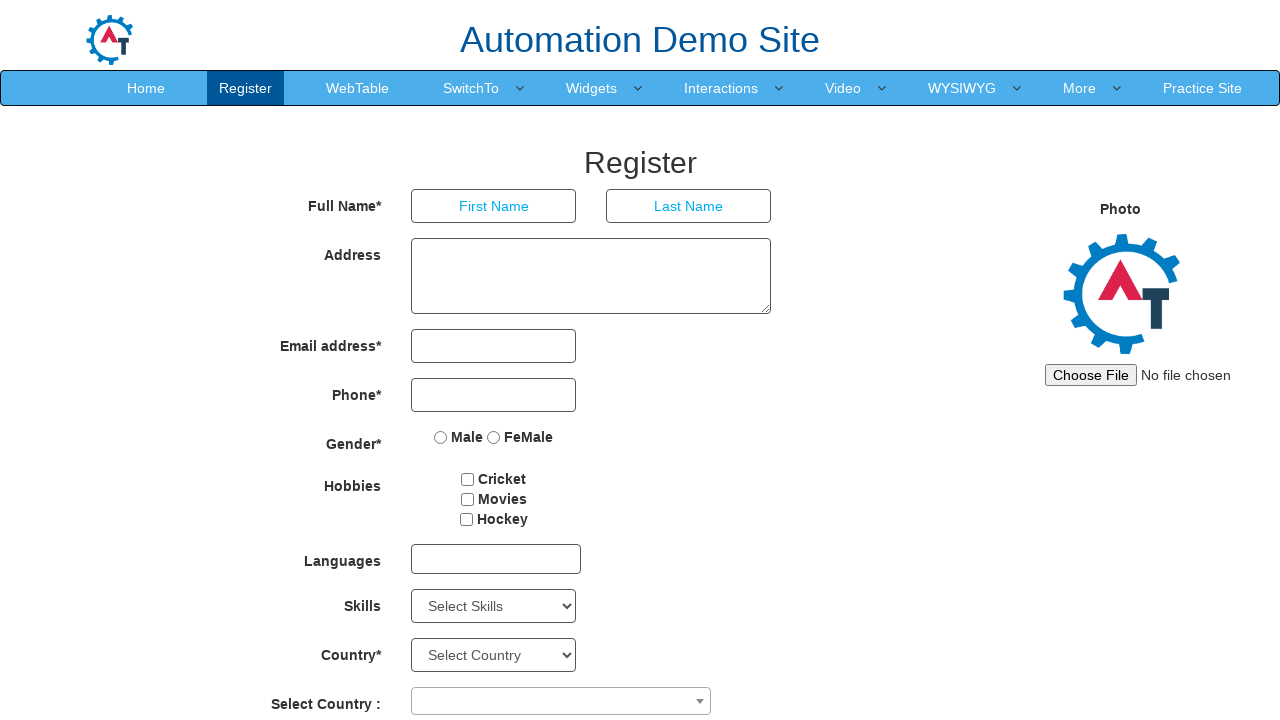

Waited for Skills dropdown to be available
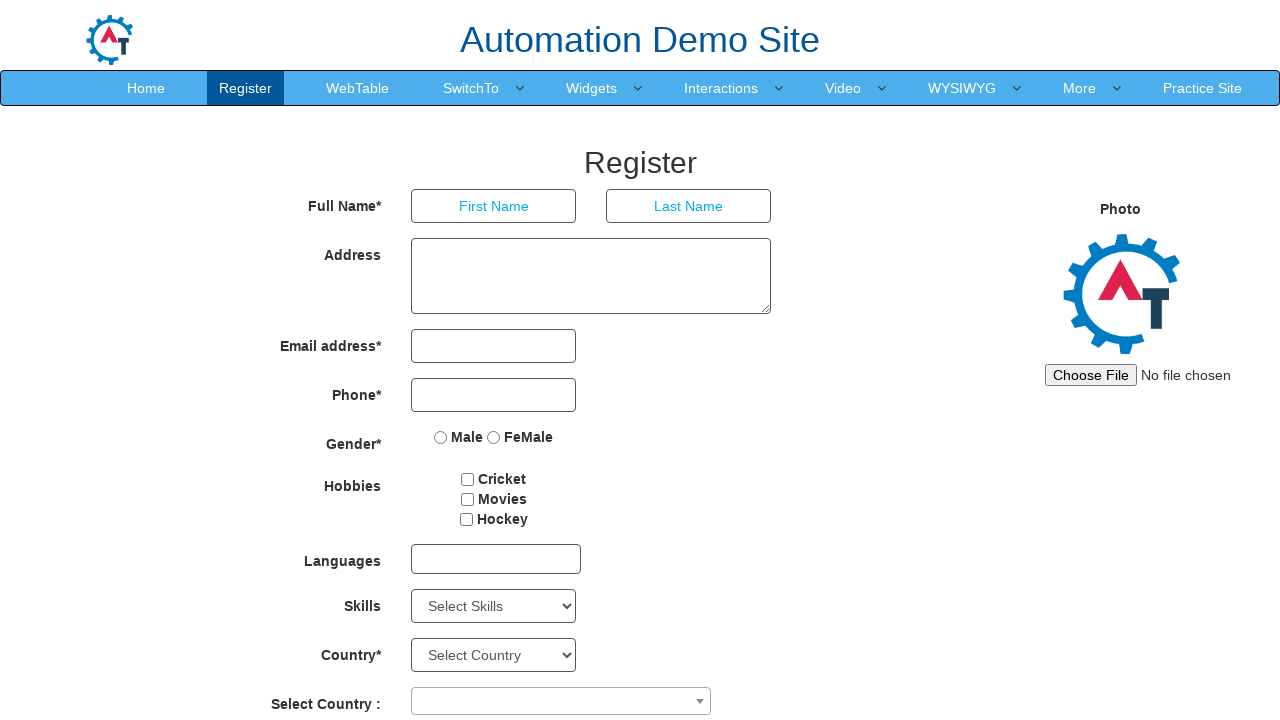

Selected Skills dropdown option by index 4 on #Skills
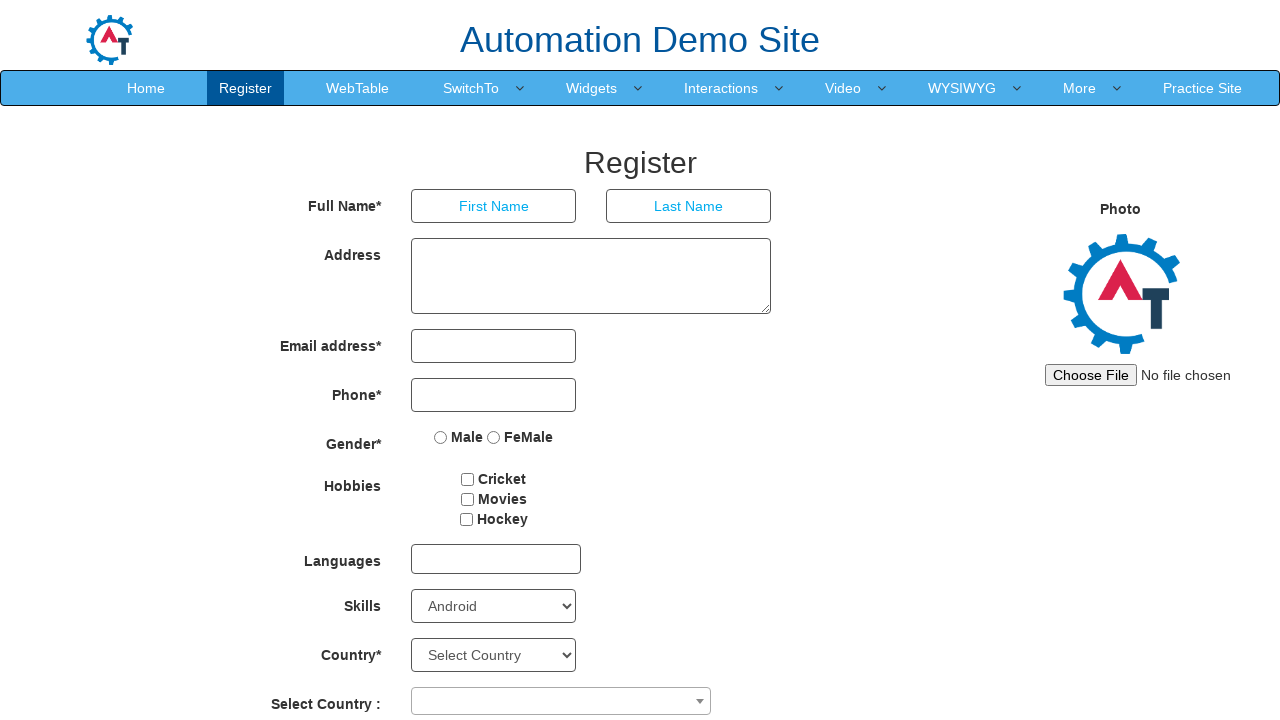

Selected Skills dropdown option by value 'Backup Management' on #Skills
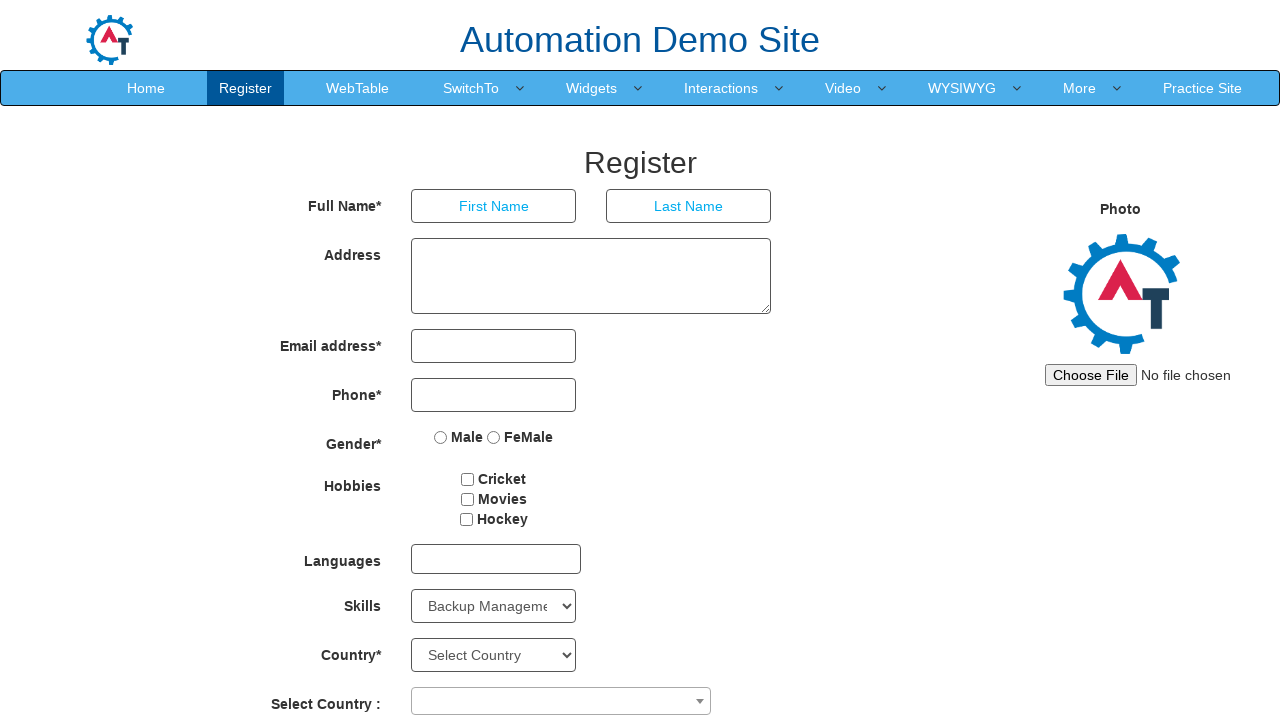

Selected Skills dropdown option by visible text 'Analytics' on #Skills
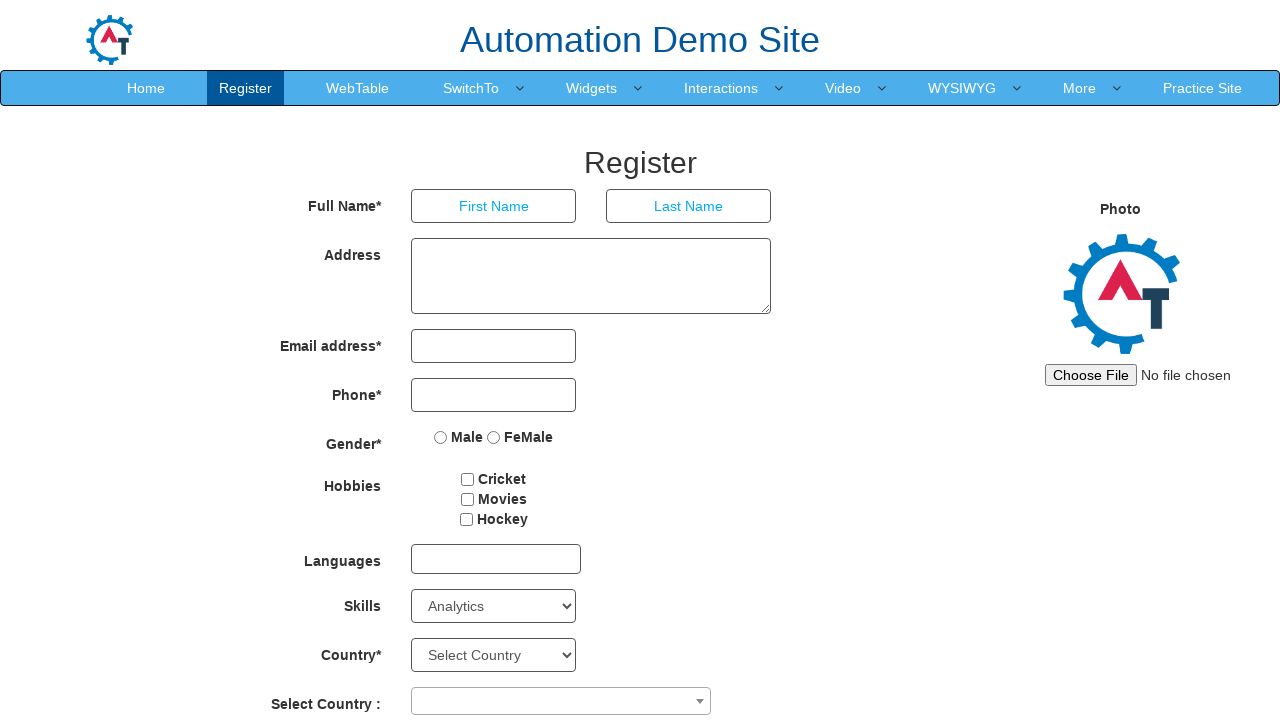

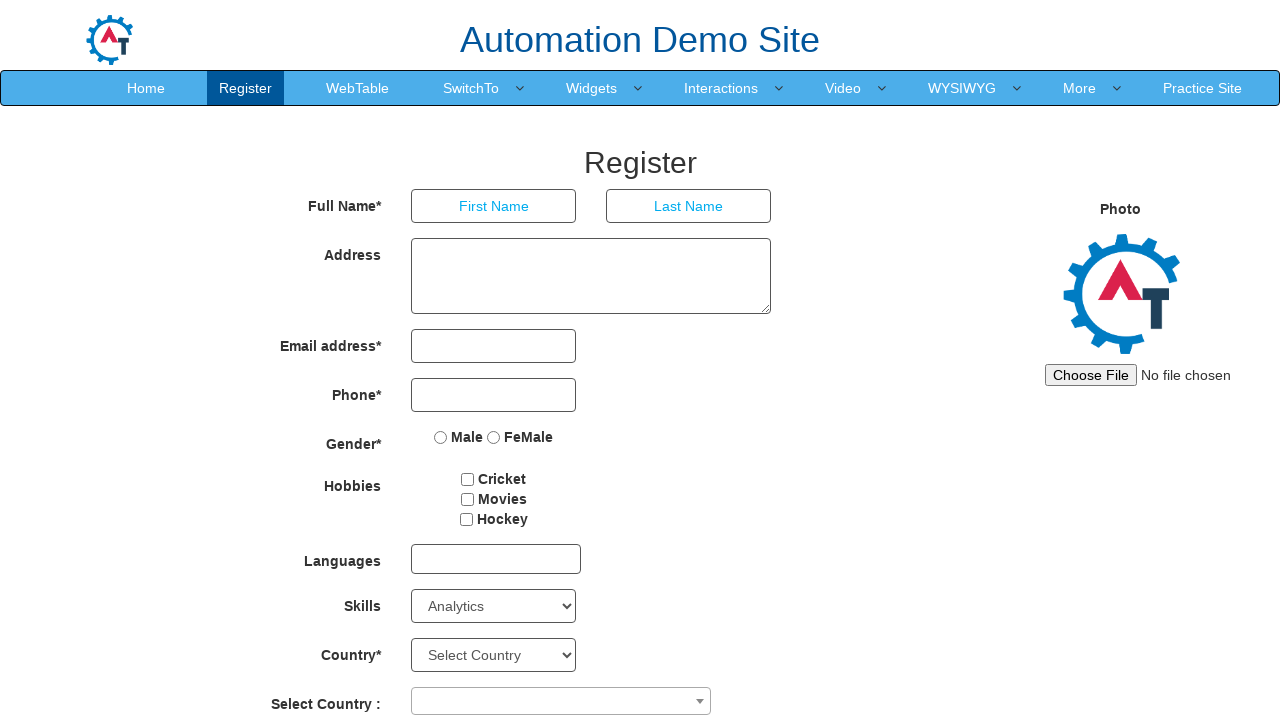